Tests A/B Testing page by clicking the link and retrieving the content text

Starting URL: https://the-internet.herokuapp.com/

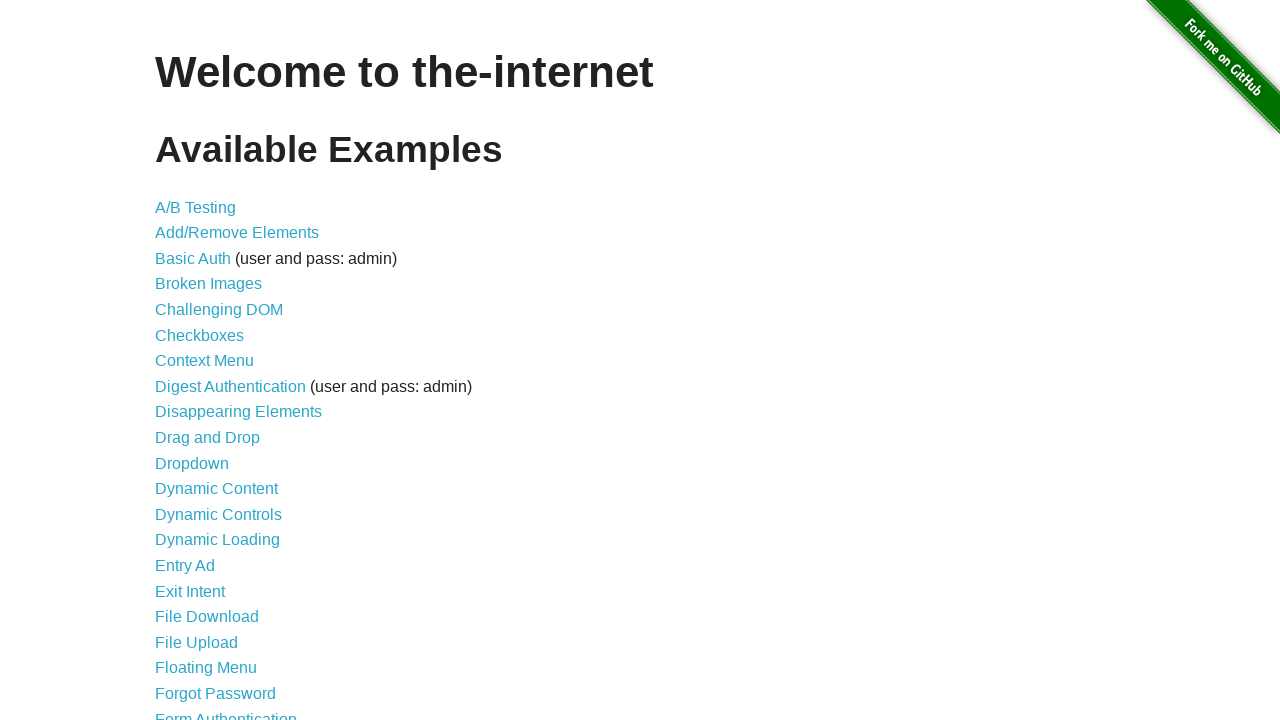

Clicked on A/B Testing link at (196, 207) on a[href='/abtest']
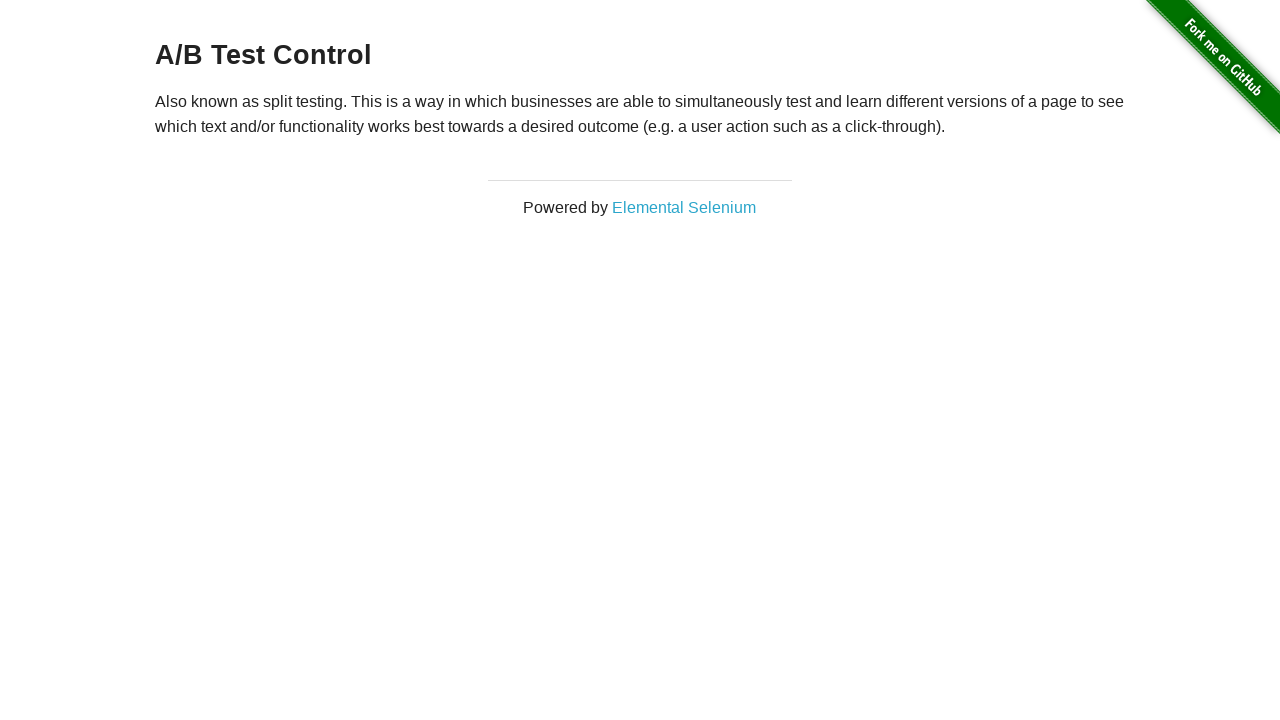

A/B Testing page content loaded
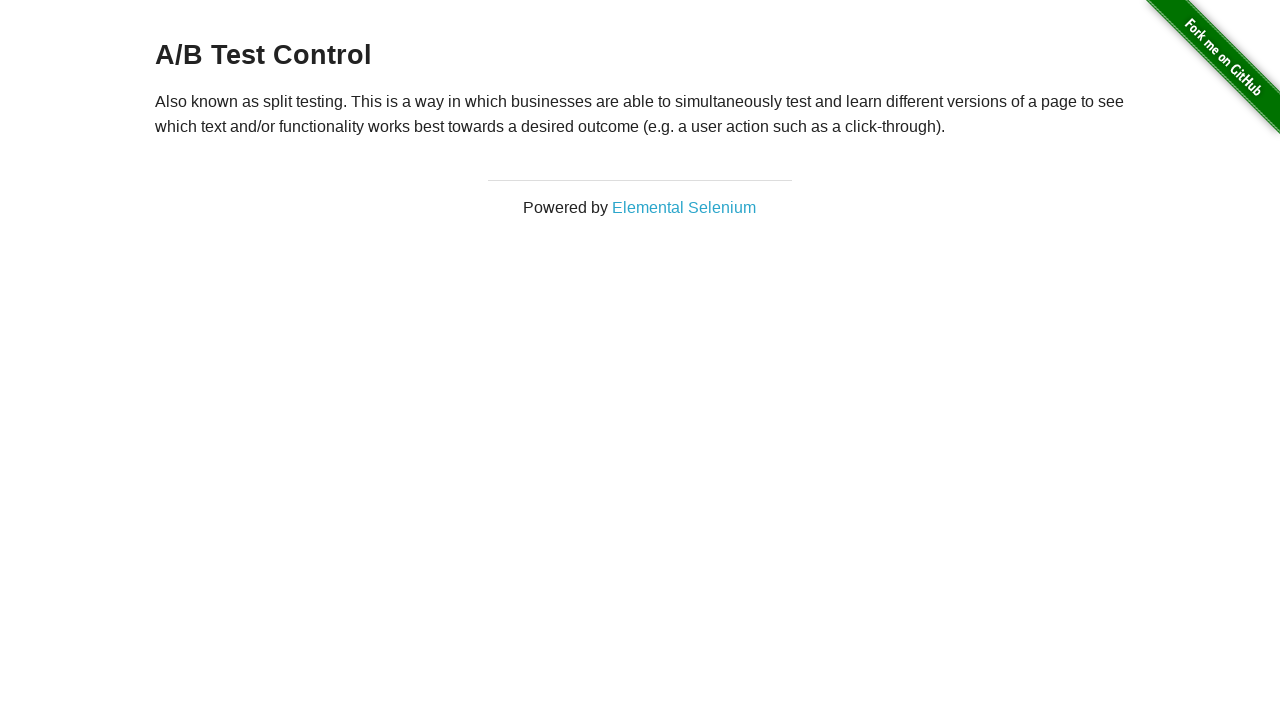

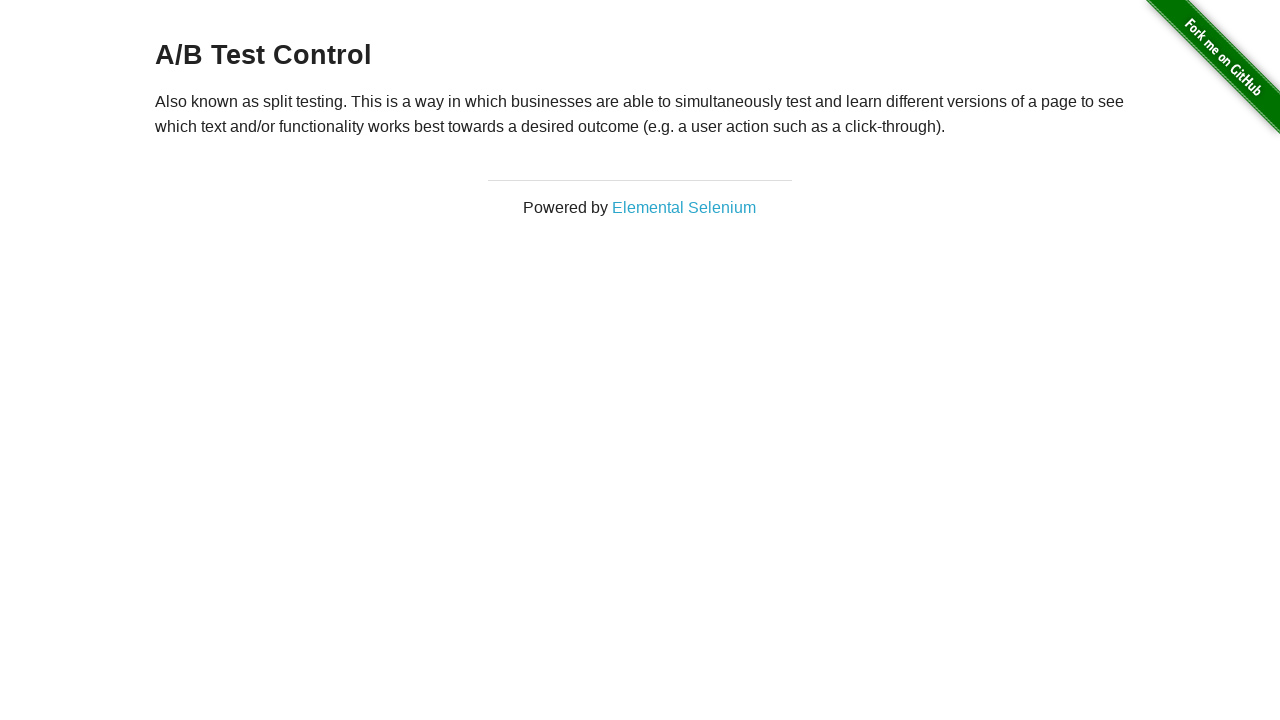